Tests changing the background color of the page body to purple using JavaScript execution and verifies the color change via CSS value assertion.

Starting URL: https://demoqa.com/

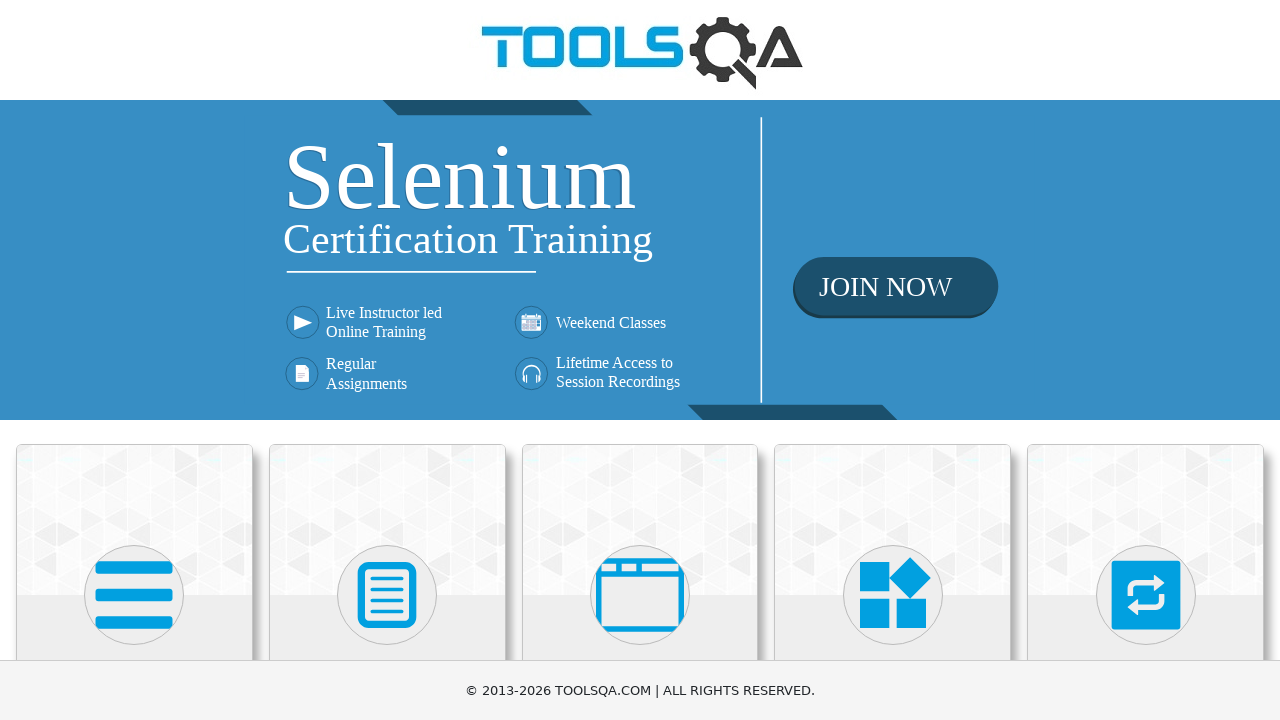

Navigated to https://demoqa.com/
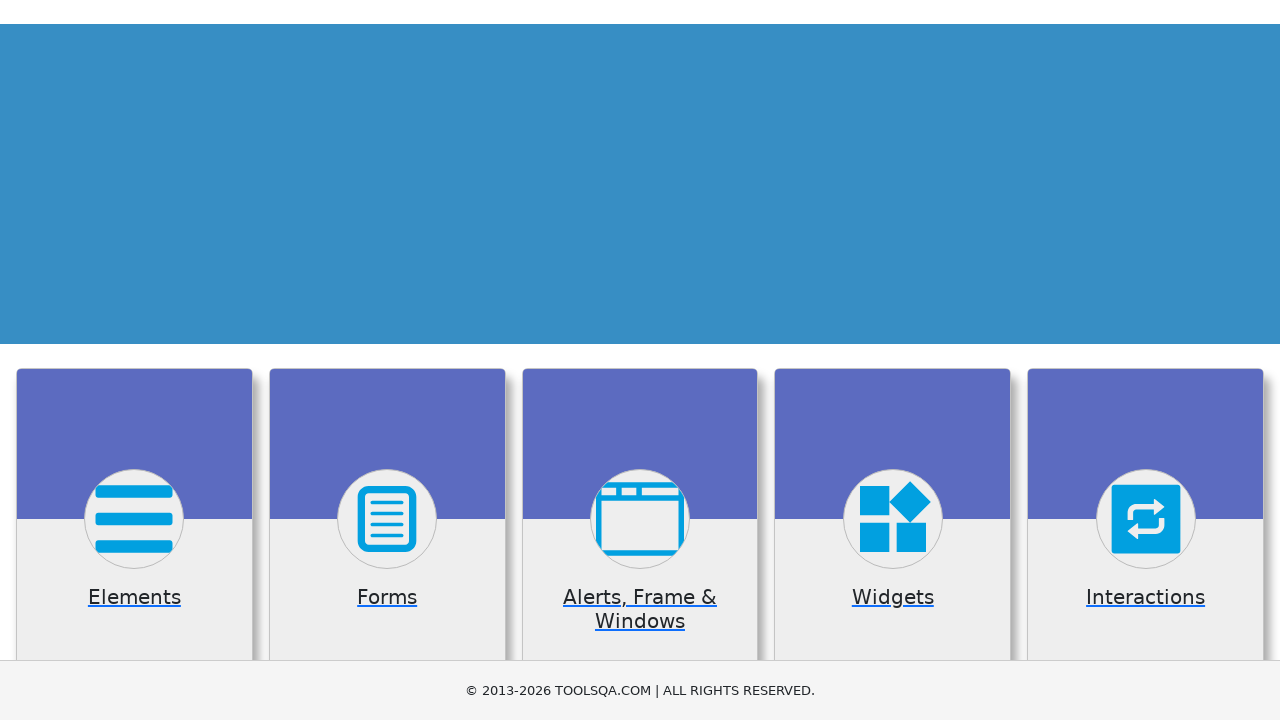

Executed JavaScript to change background color to purple
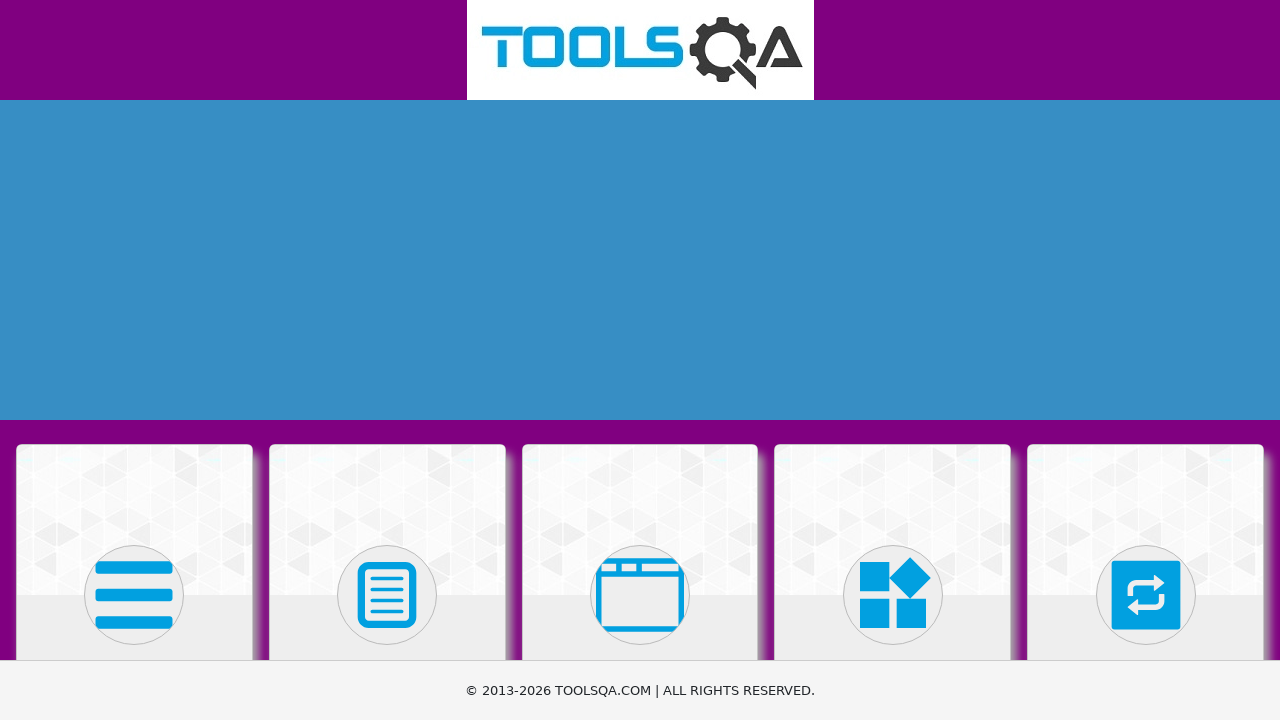

Waited 2 seconds to observe the color change
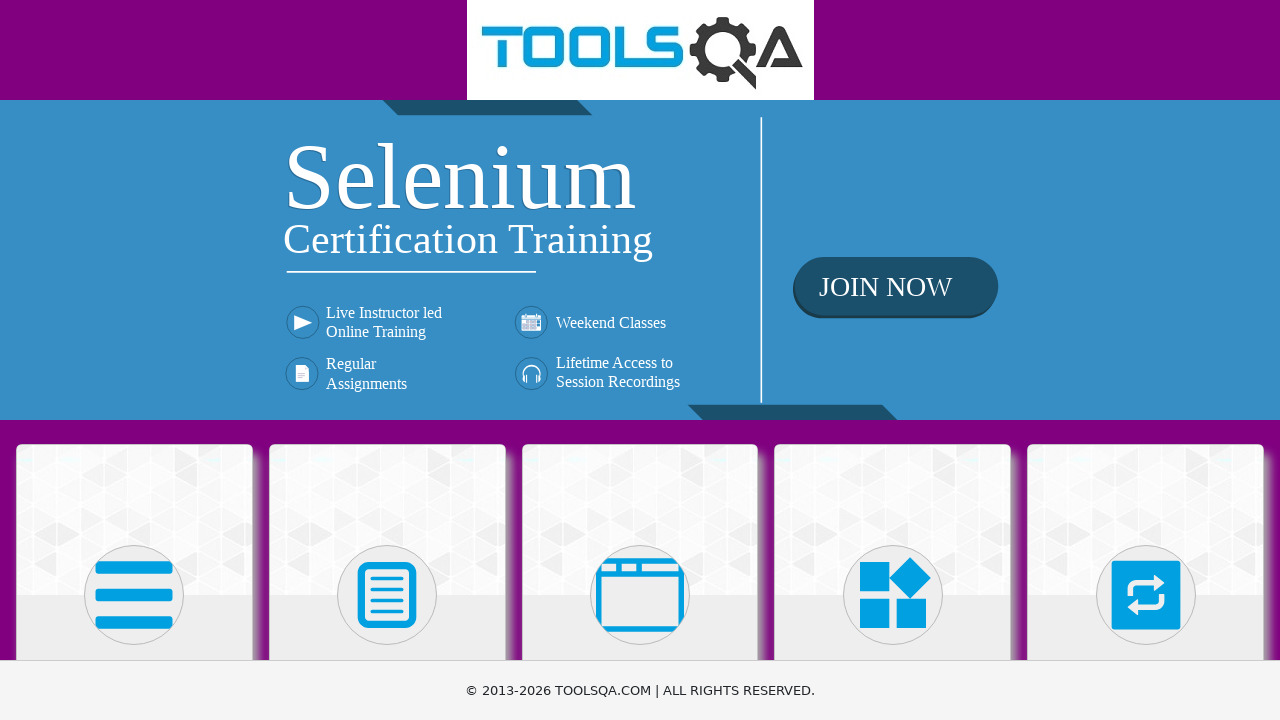

Retrieved computed background color value from body element
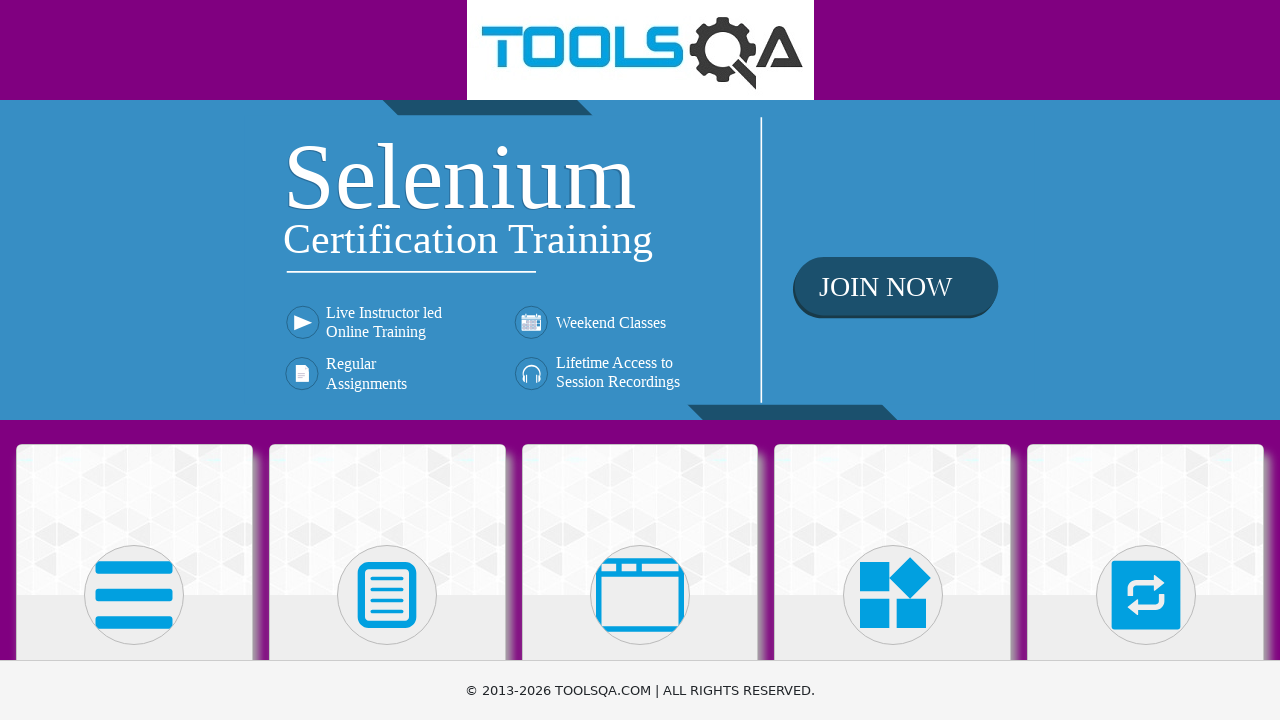

Asserted that background color is purple (rgb(128, 0, 128))
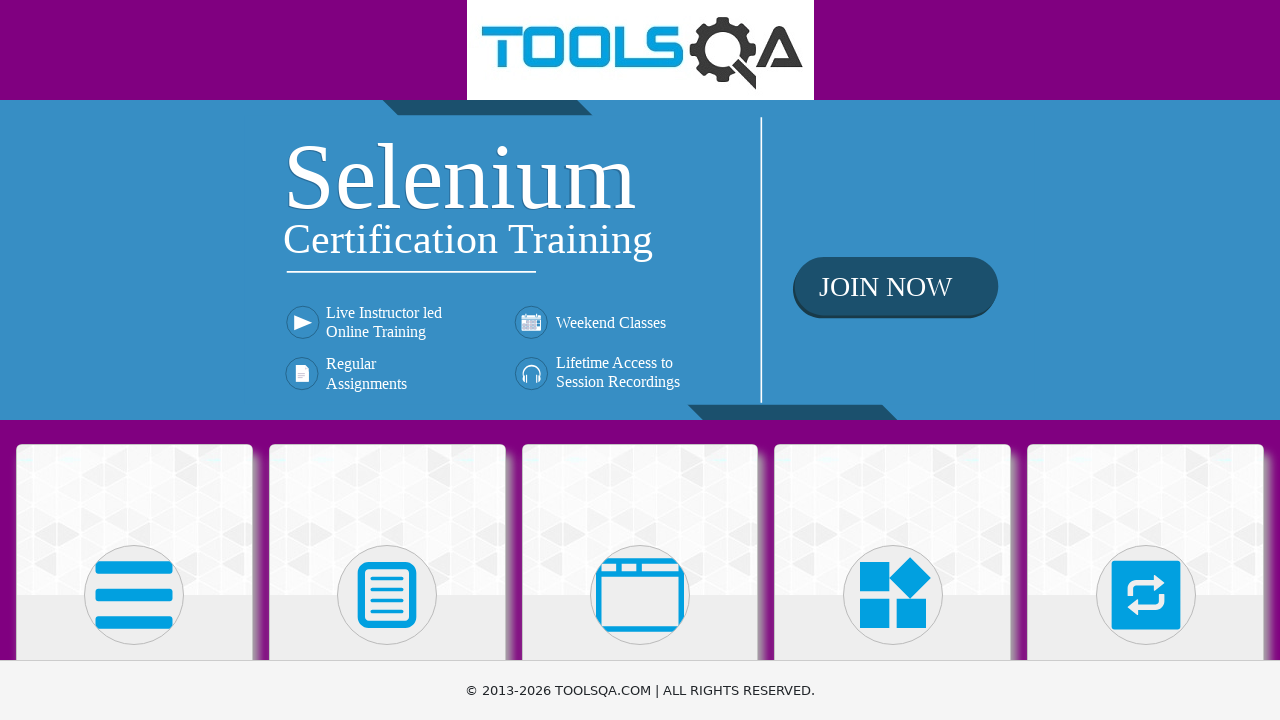

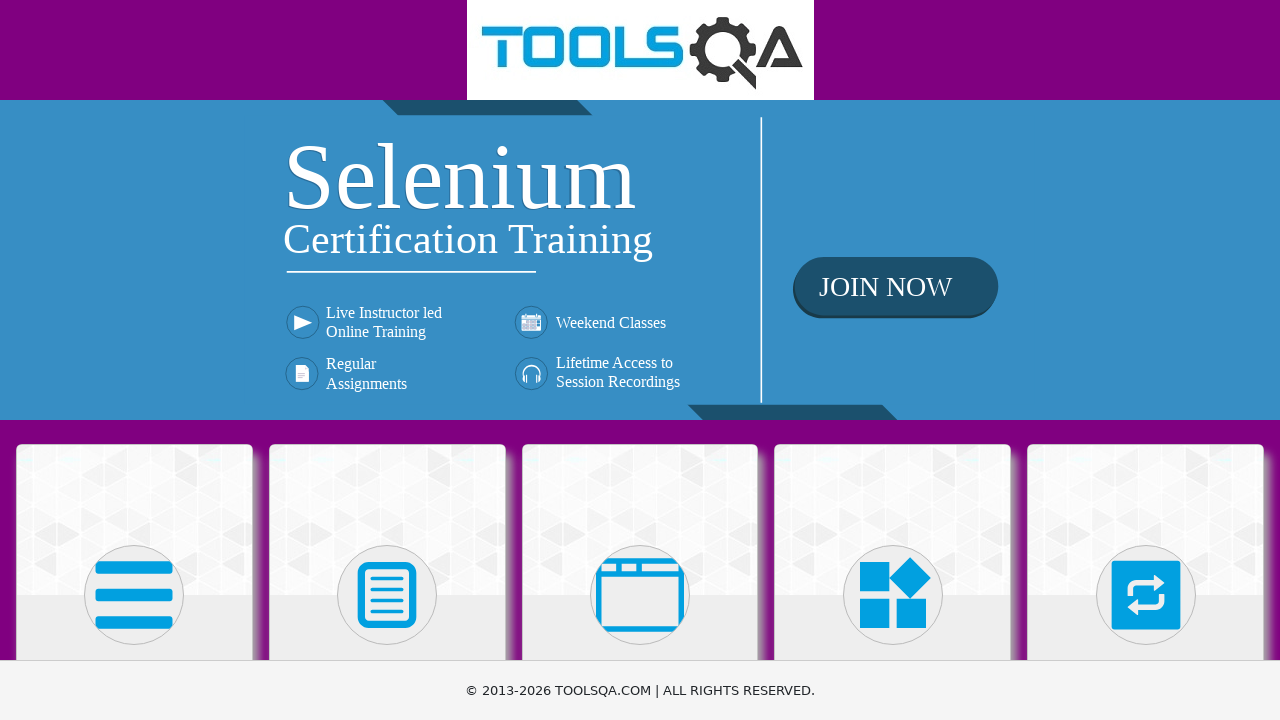